Tests a shopping site's table sorting and pagination functionality by navigating to the deals page, sorting items, and searching through paginated results for specific products

Starting URL: https://rahulshettyacademy.com/seleniumPractise/#/

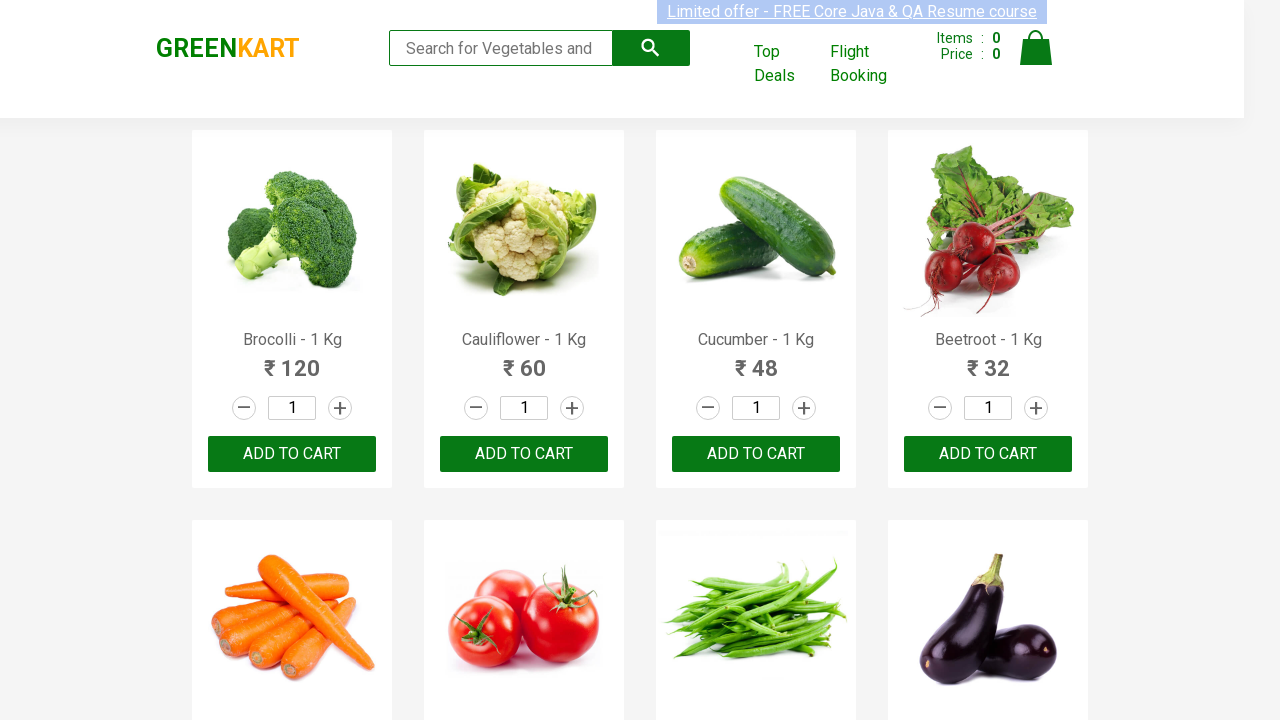

Clicked 'Top Deals' link to open new window at (787, 64) on a:has-text('Top Deals')
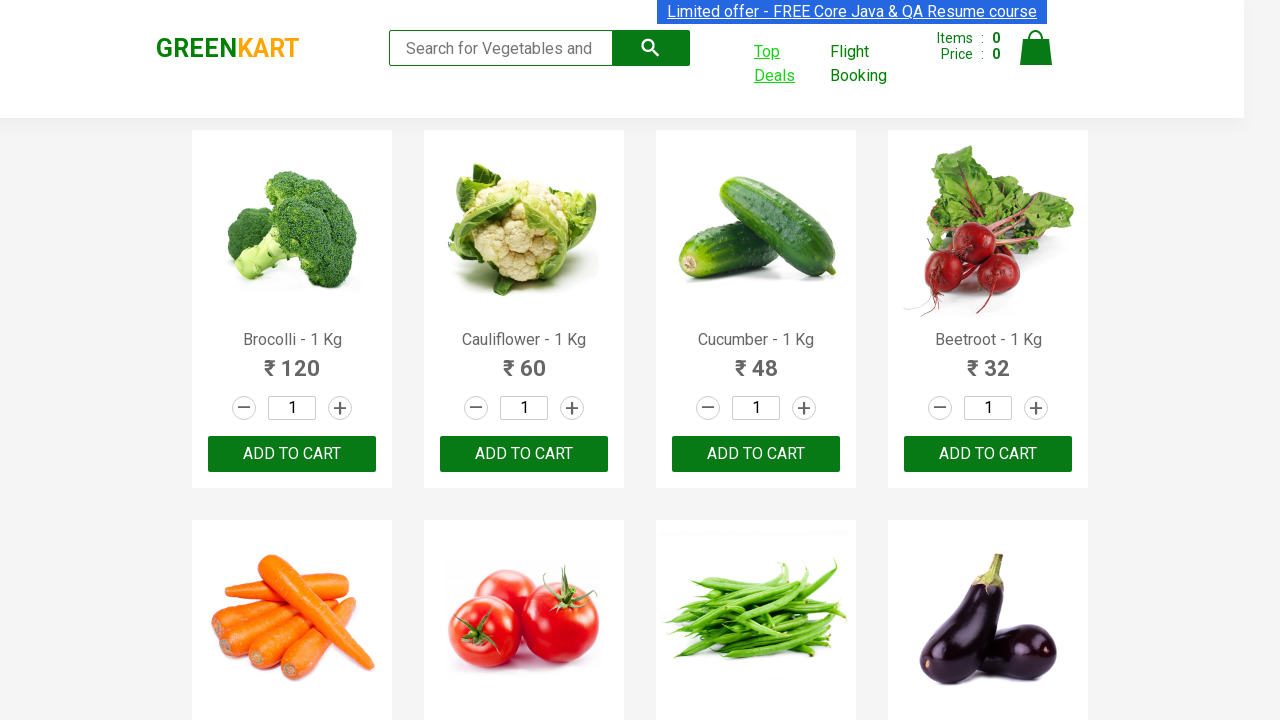

Waited for new page to load
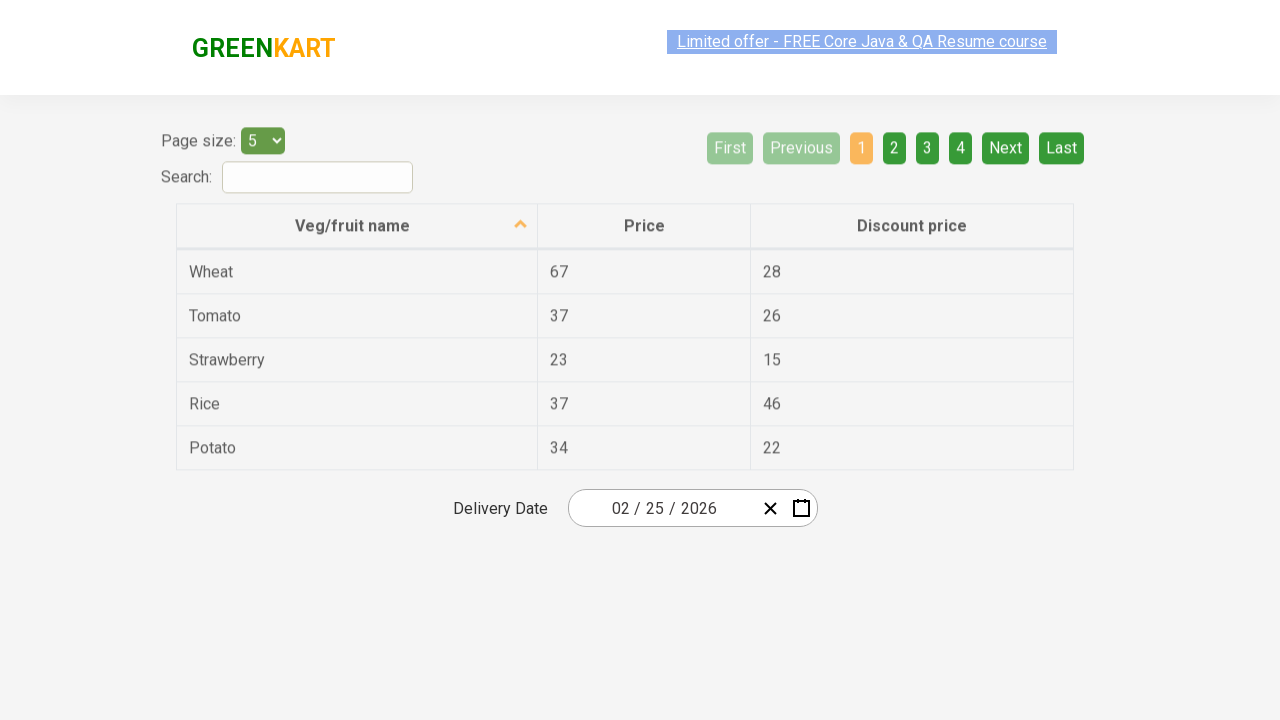

Clicked column header to sort items at (353, 212) on xpath=//th[@aria-sort='descending']/span[1]
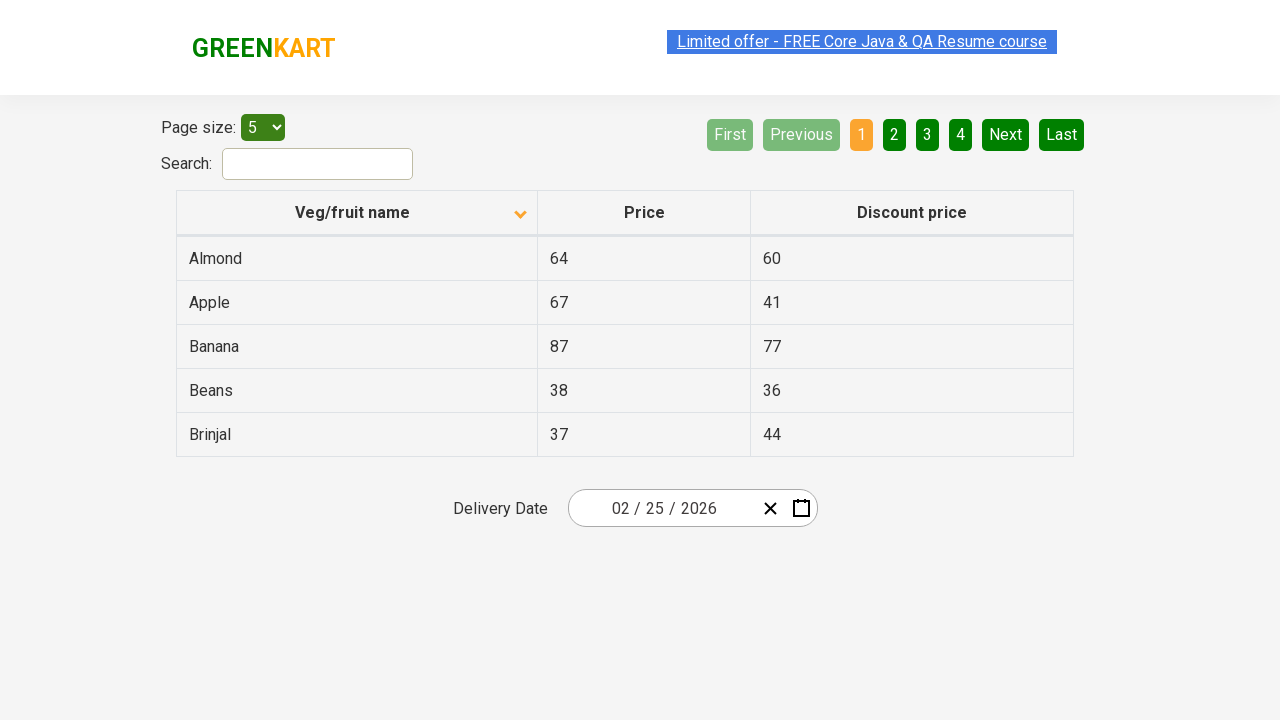

Retrieved 5 items from first column
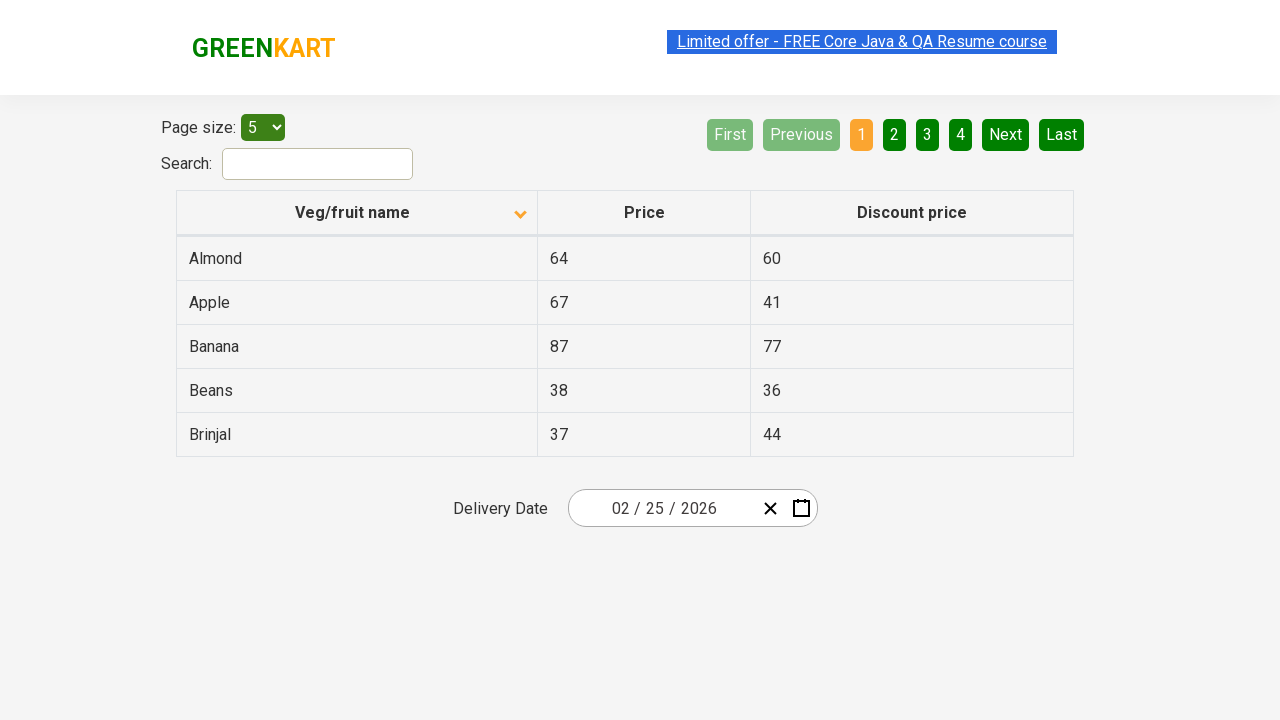

Verified items are sorted correctly
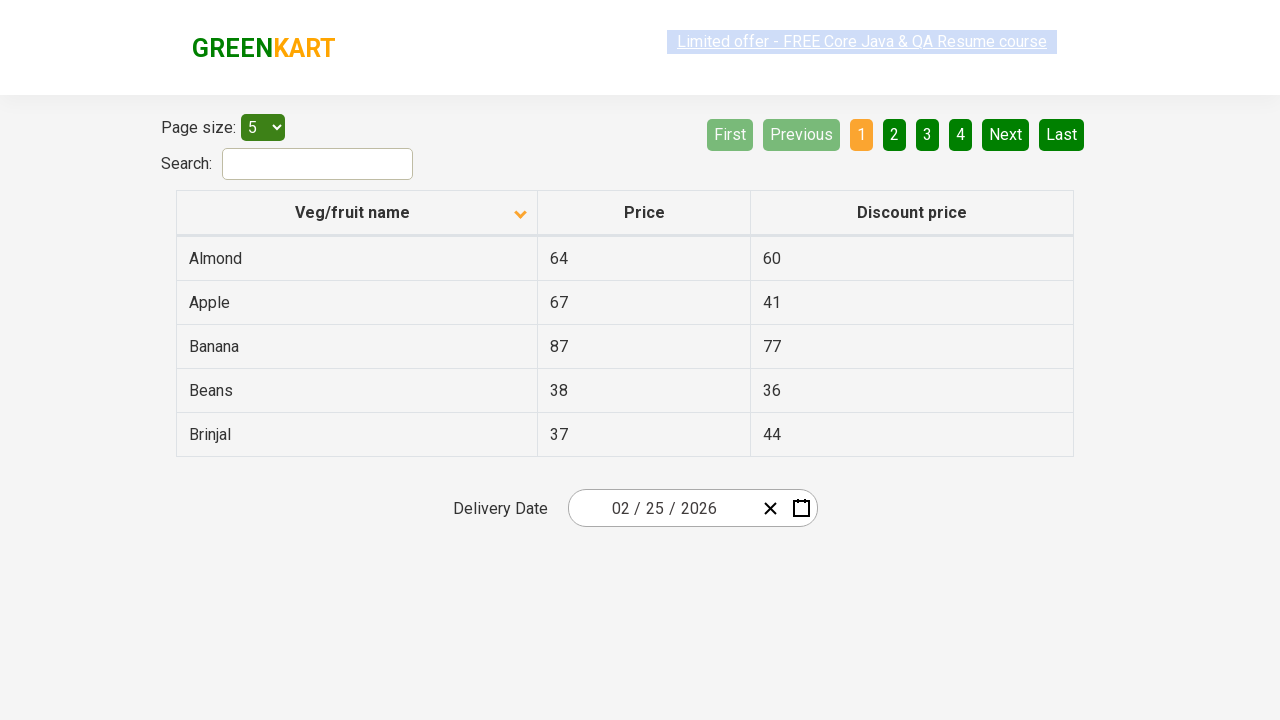

Rice not found on current page, clicking Next button to navigate to next page at (1006, 134) on a[aria-label='Next']
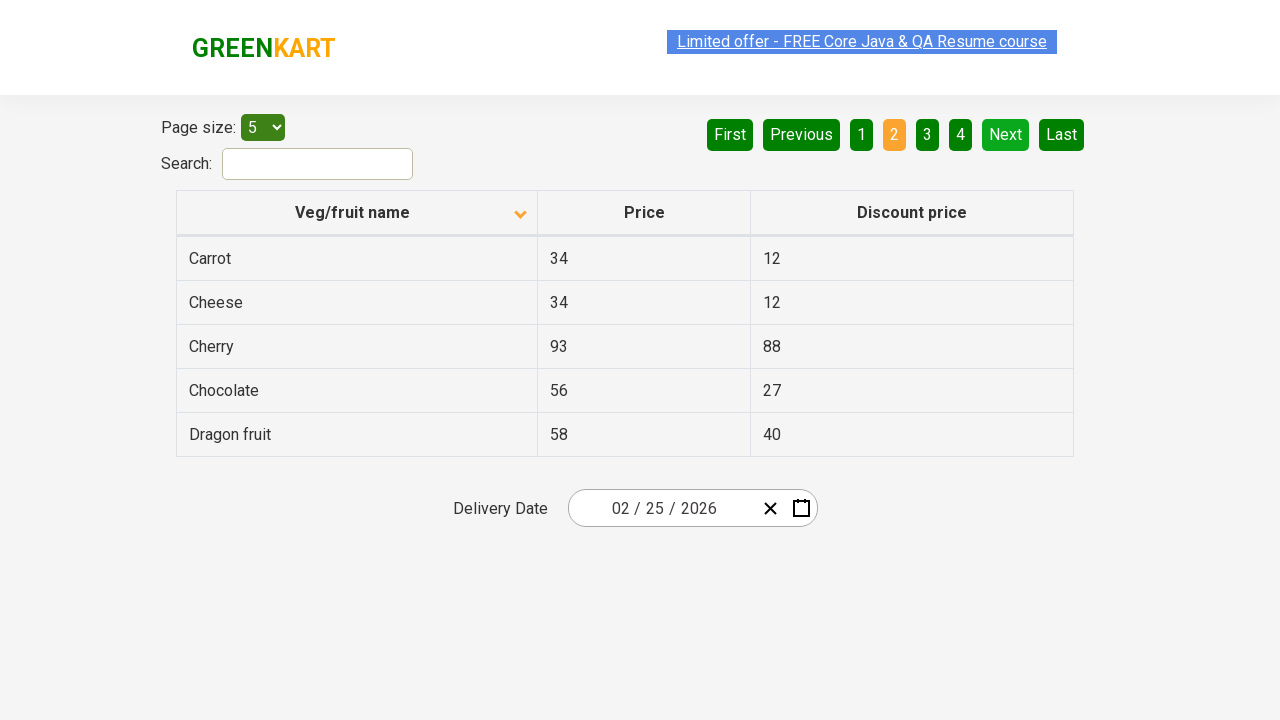

Waited for next page to load
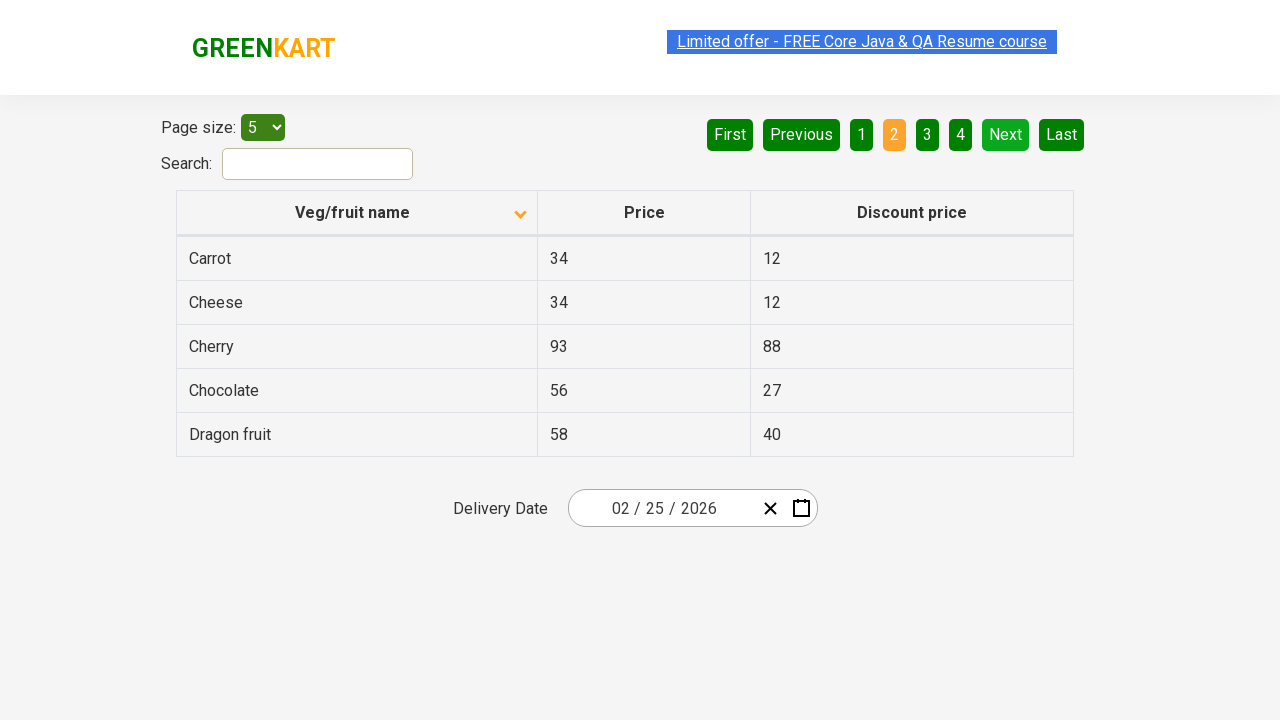

Rice not found on current page, clicking Next button to navigate to next page at (1006, 134) on a[aria-label='Next']
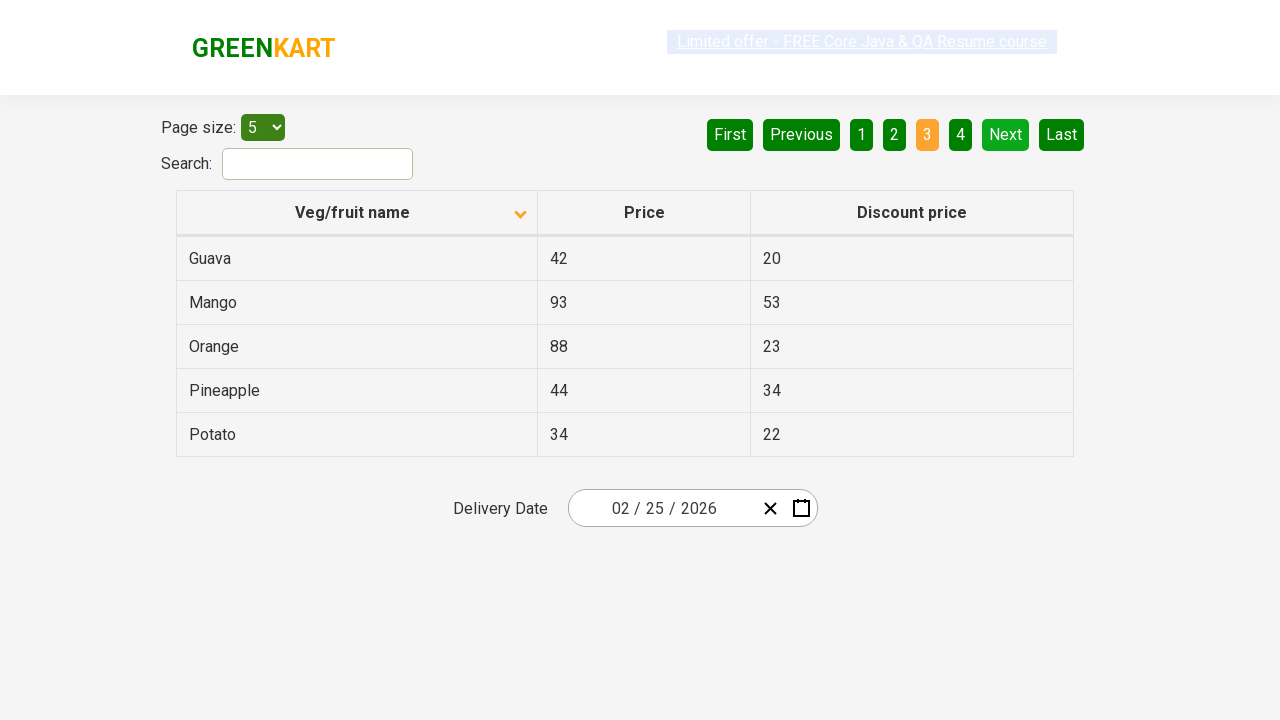

Waited for next page to load
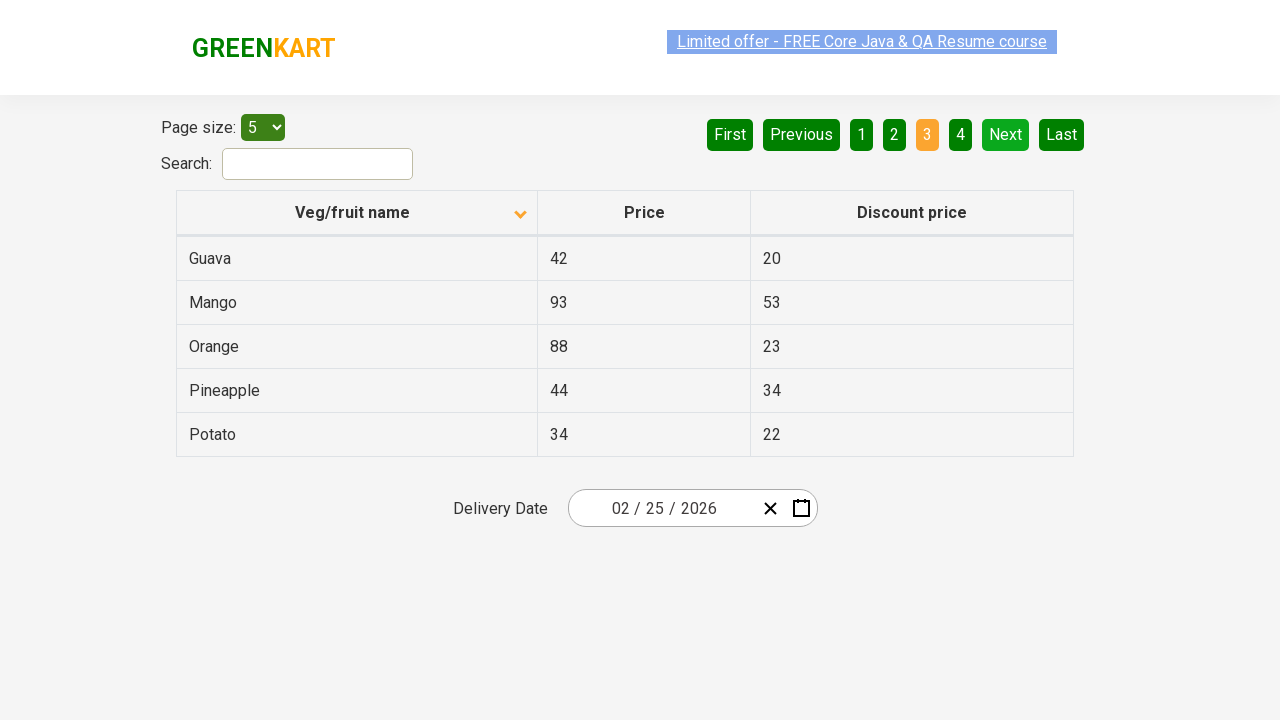

Rice not found on current page, clicking Next button to navigate to next page at (1006, 134) on a[aria-label='Next']
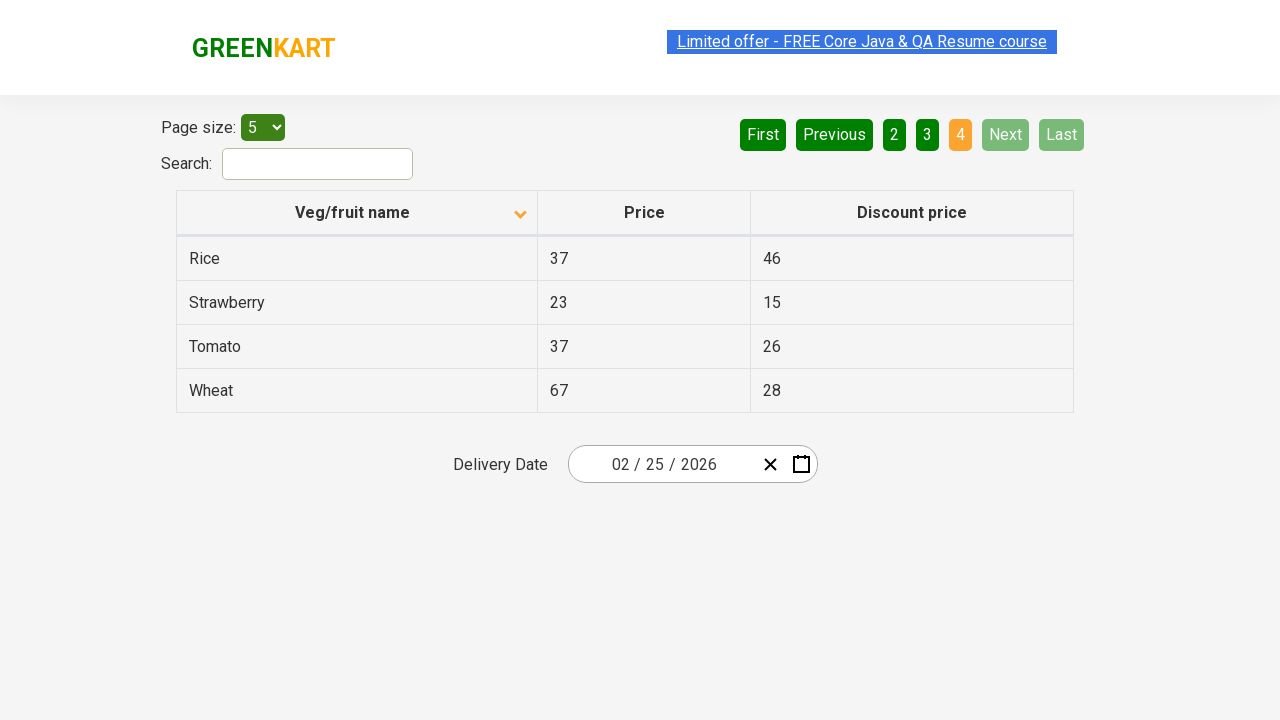

Waited for next page to load
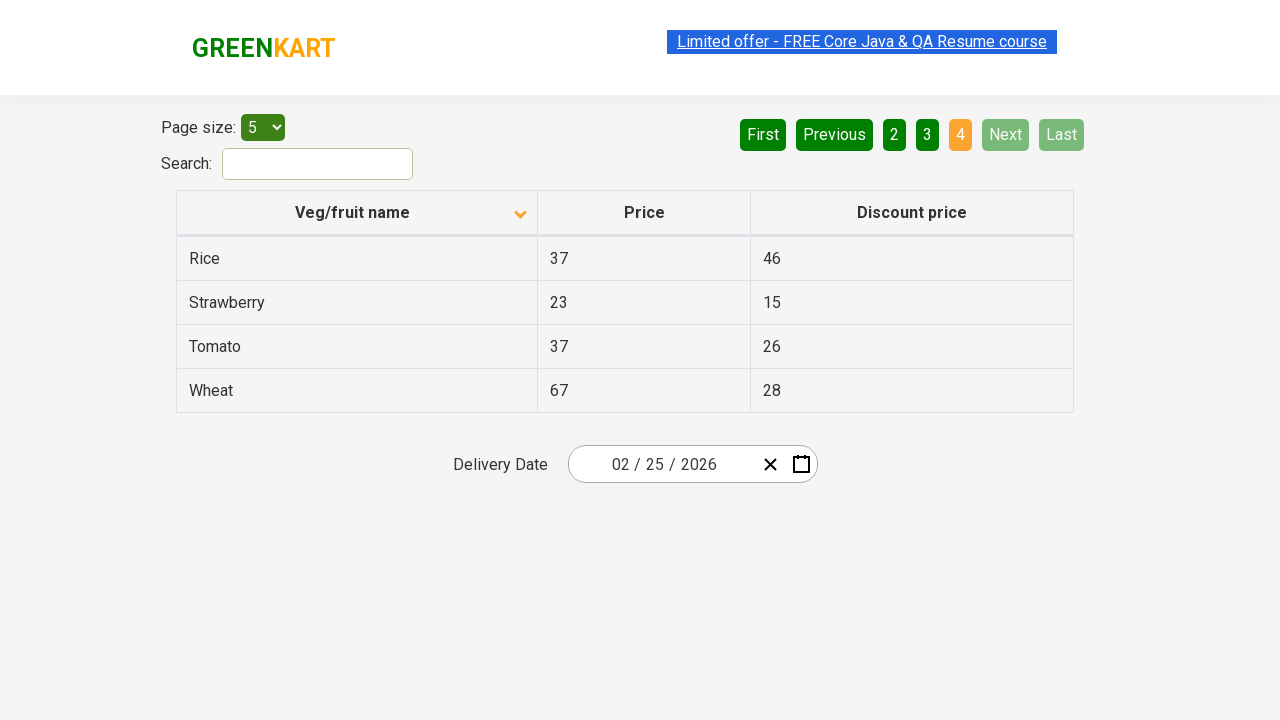

Found 1 Rice item(s) on current page
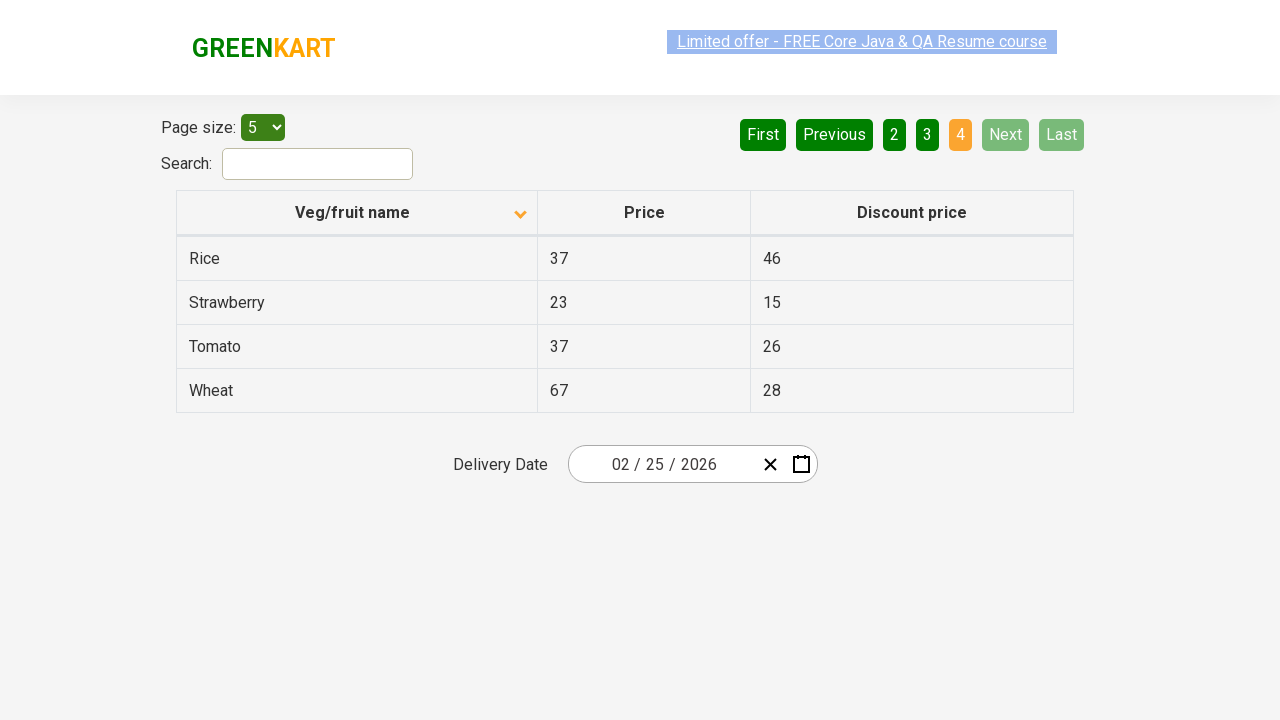

Retrieved price for Rice item 1: 37
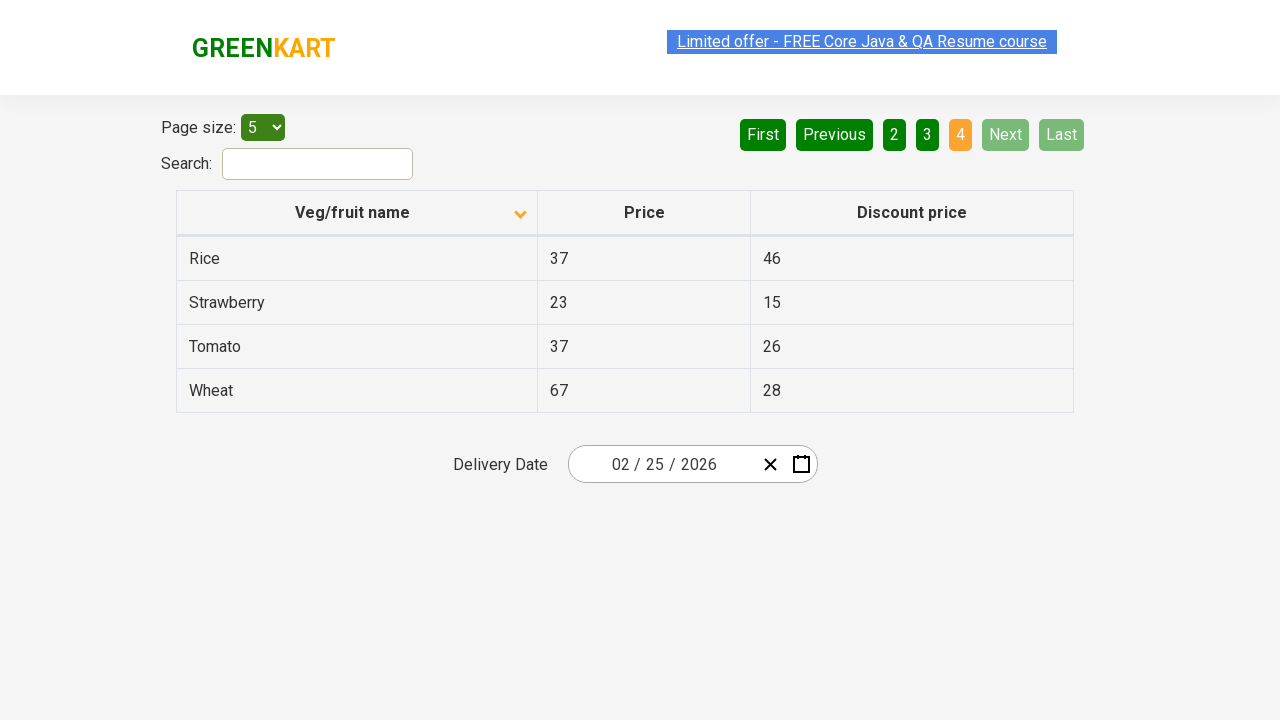

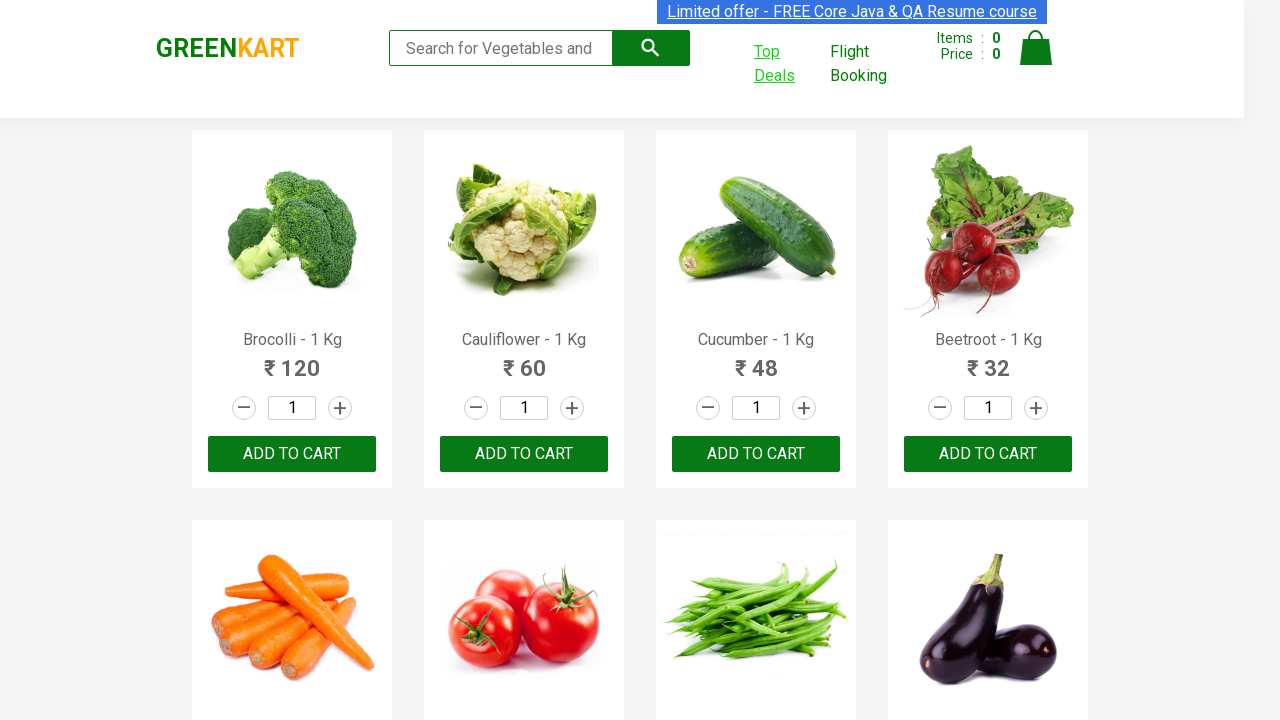